Books a flight on BlazeDemo by selecting departure/destination cities, choosing a flight, and filling in passenger and payment details

Starting URL: http://www.blazedemo.com/

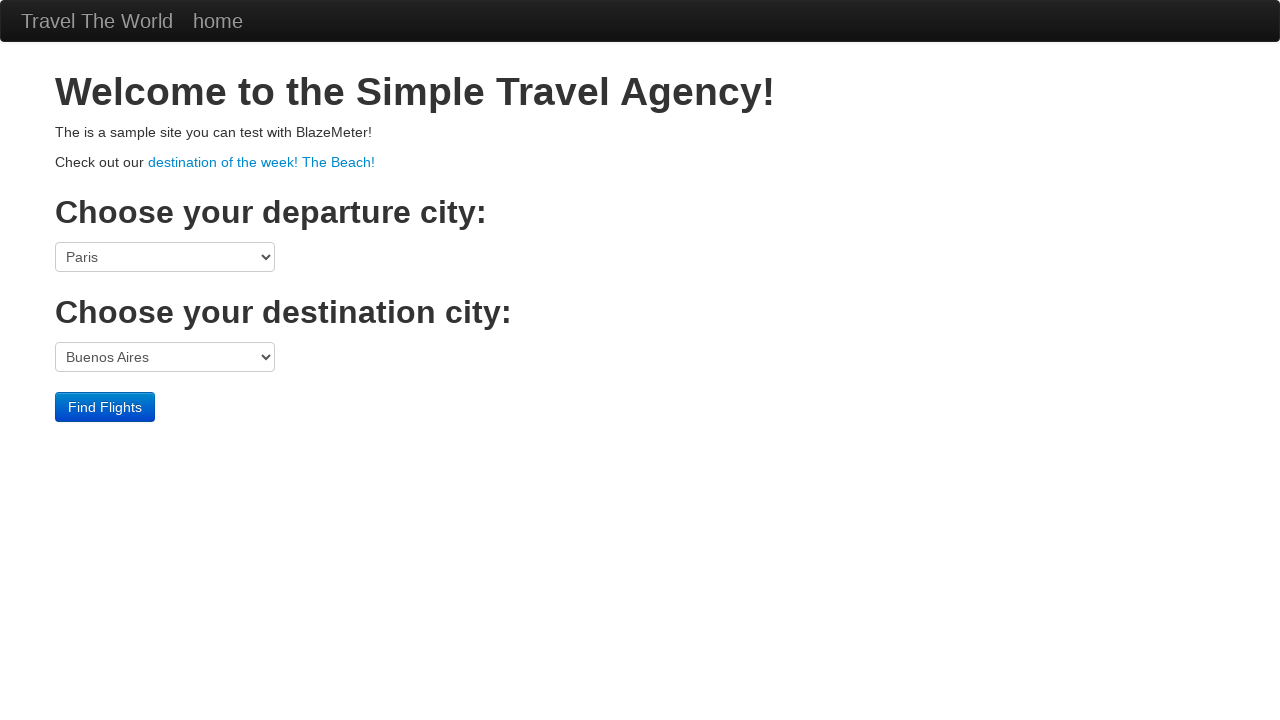

Selected Boston as departure city on select[name='fromPort']
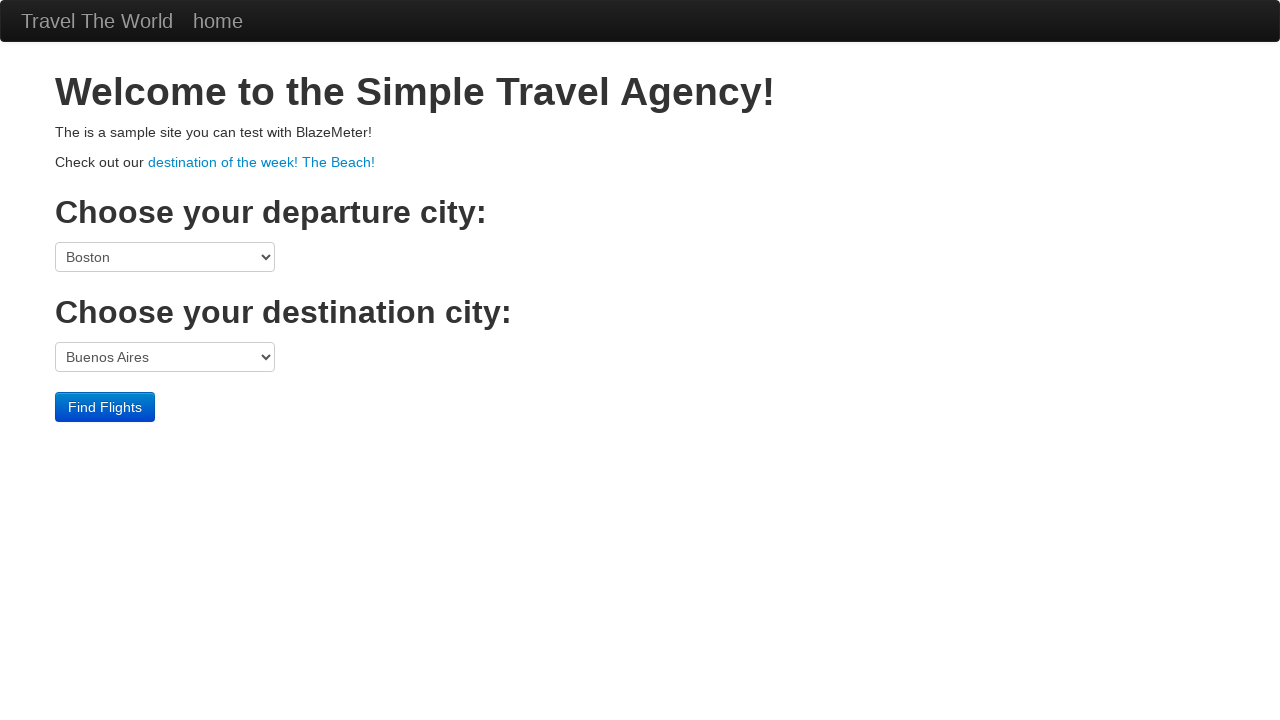

Selected Rome as destination city on select[name='toPort']
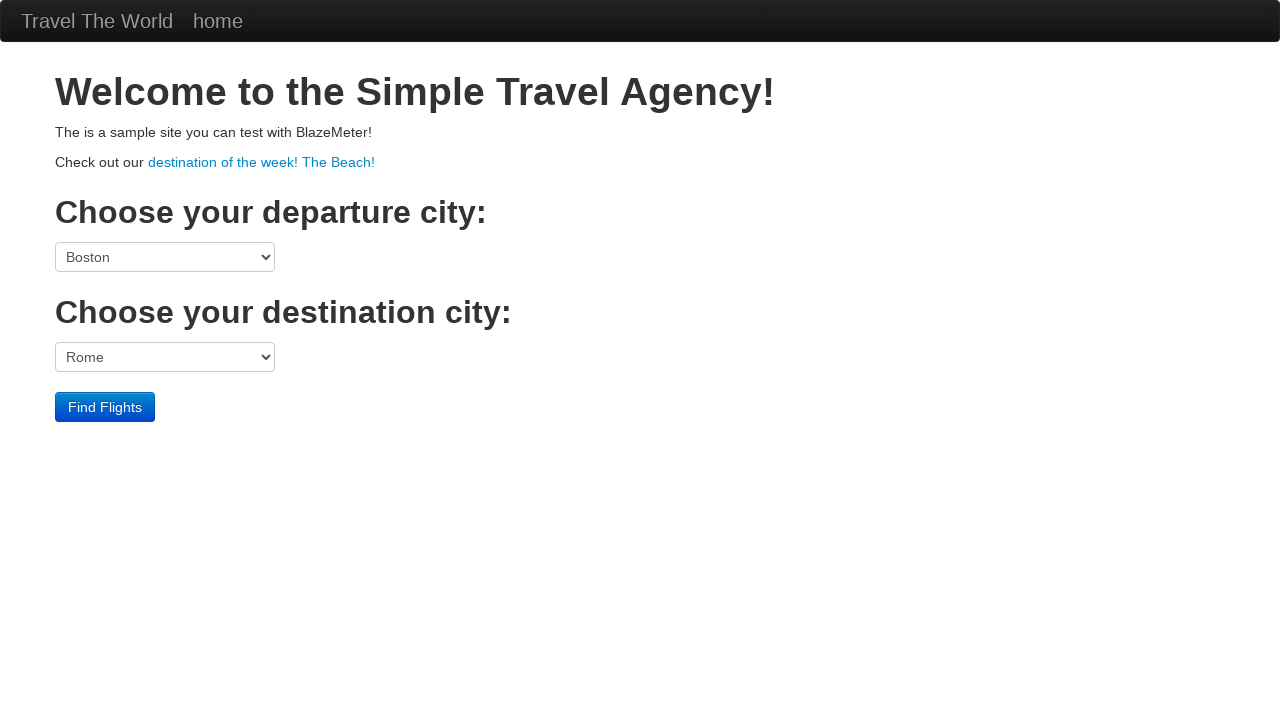

Clicked Find Flights button at (105, 407) on input[value='Find Flights']
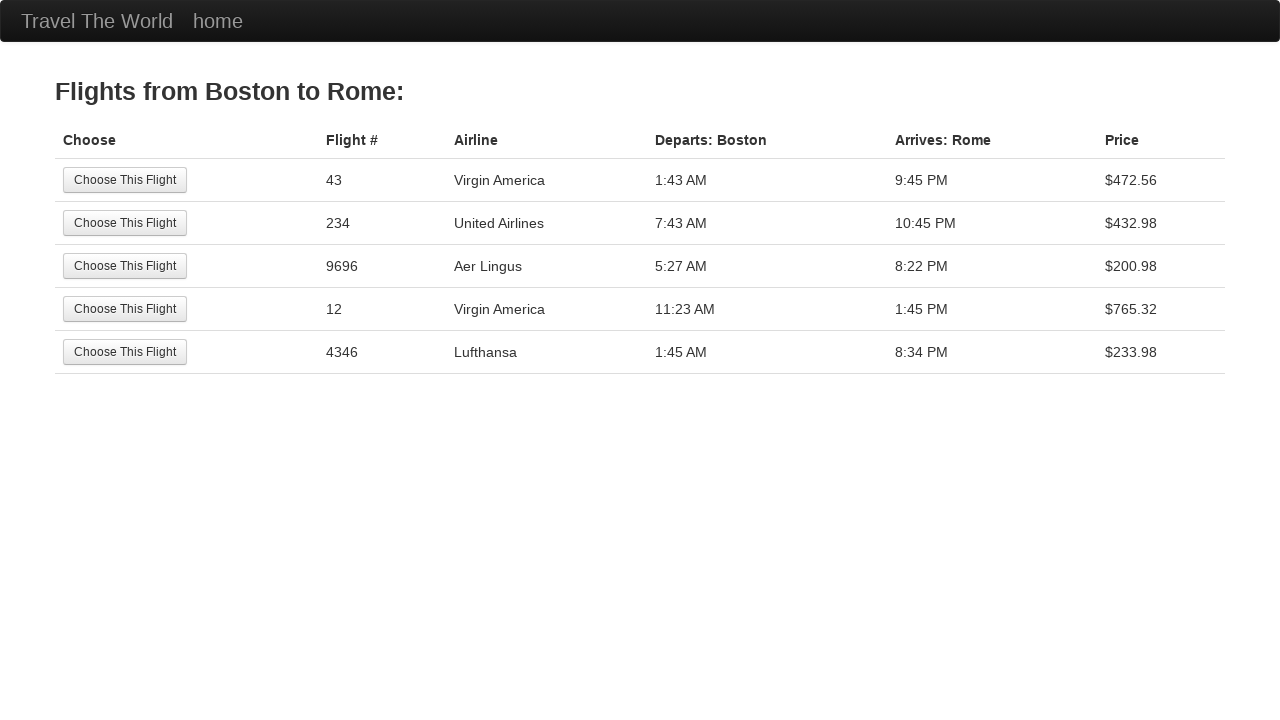

Selected the first available flight at (125, 180) on input[value='Choose This Flight']
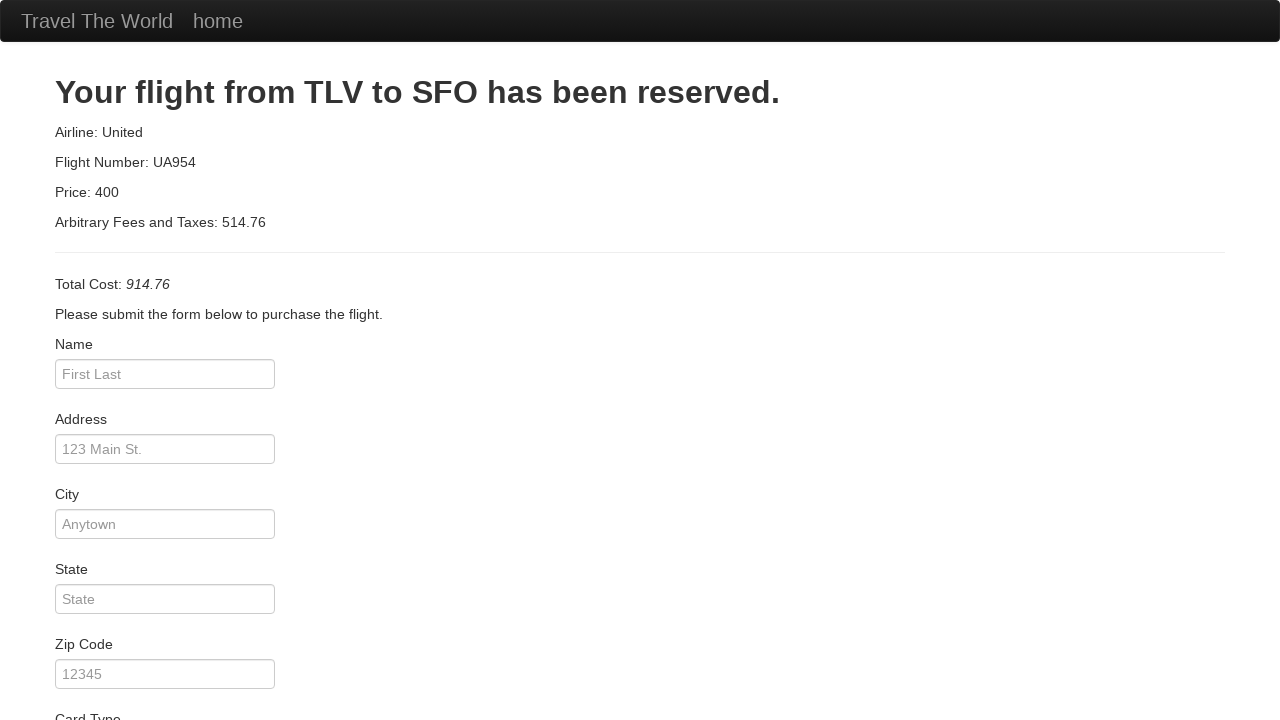

Entered passenger name: John Smith on input[name='inputName']
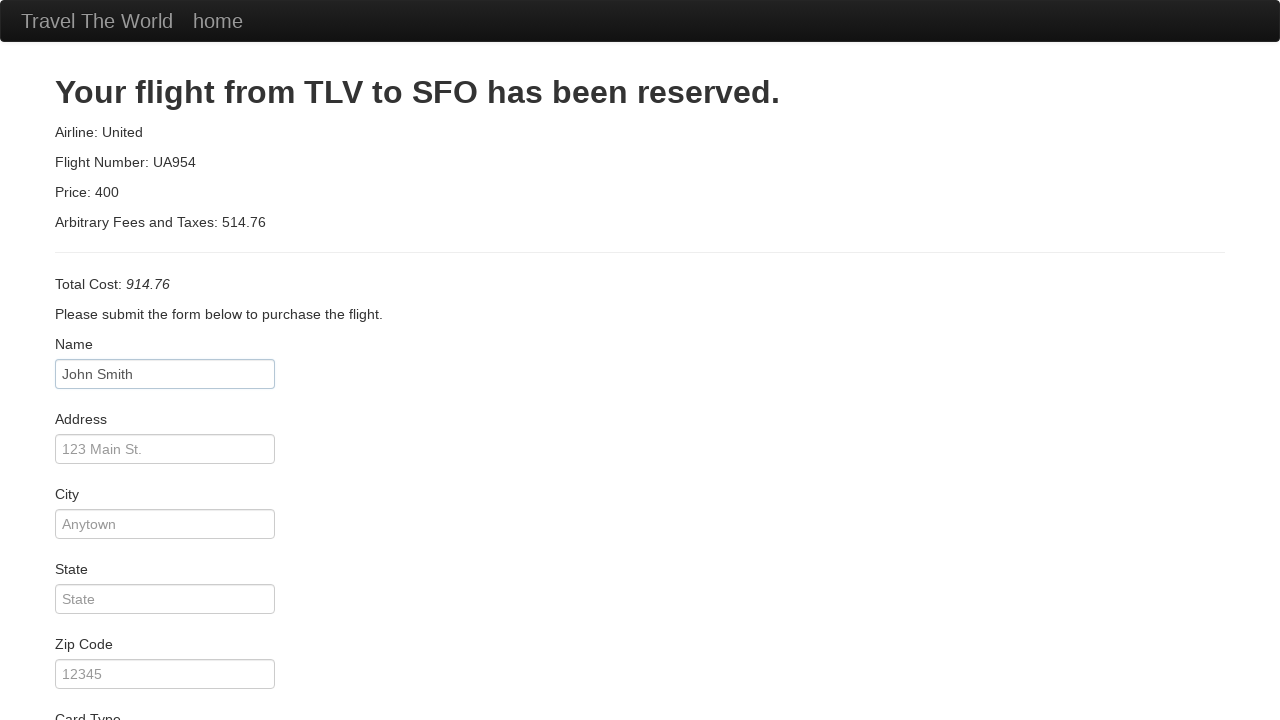

Entered passenger address: 123 Main Street on input[name='address']
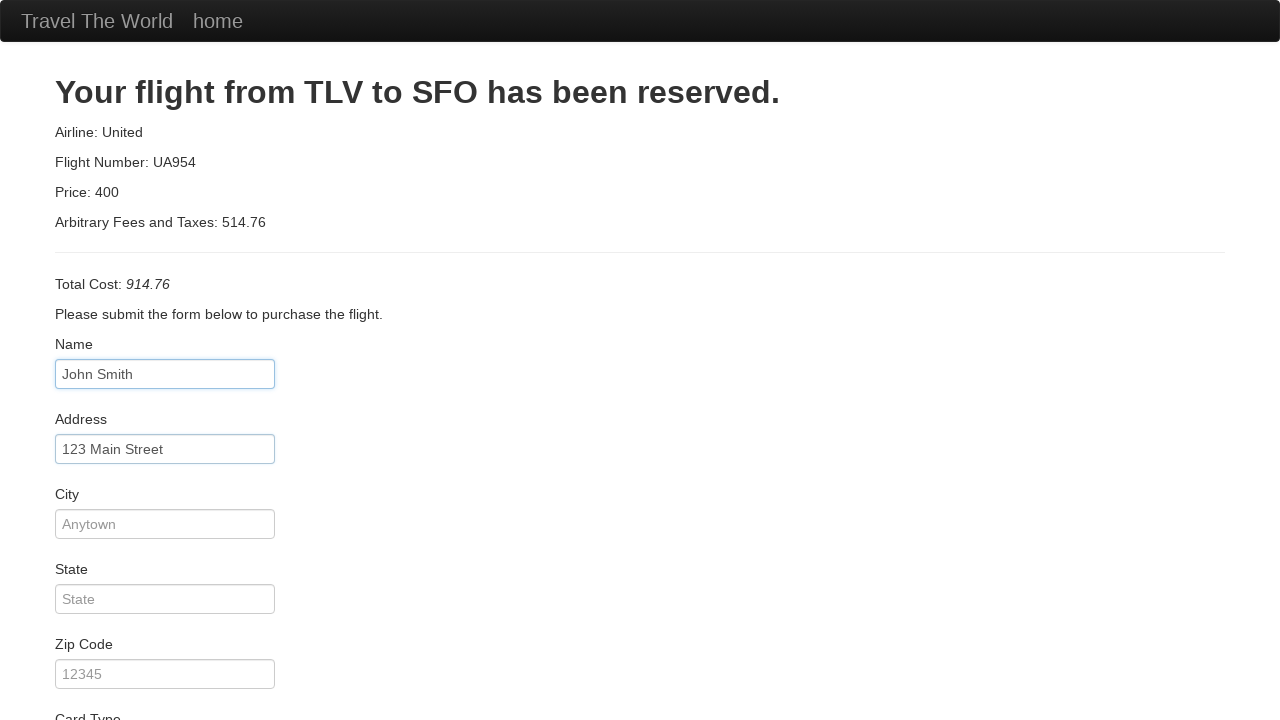

Entered passenger city: Boston on input[name='city']
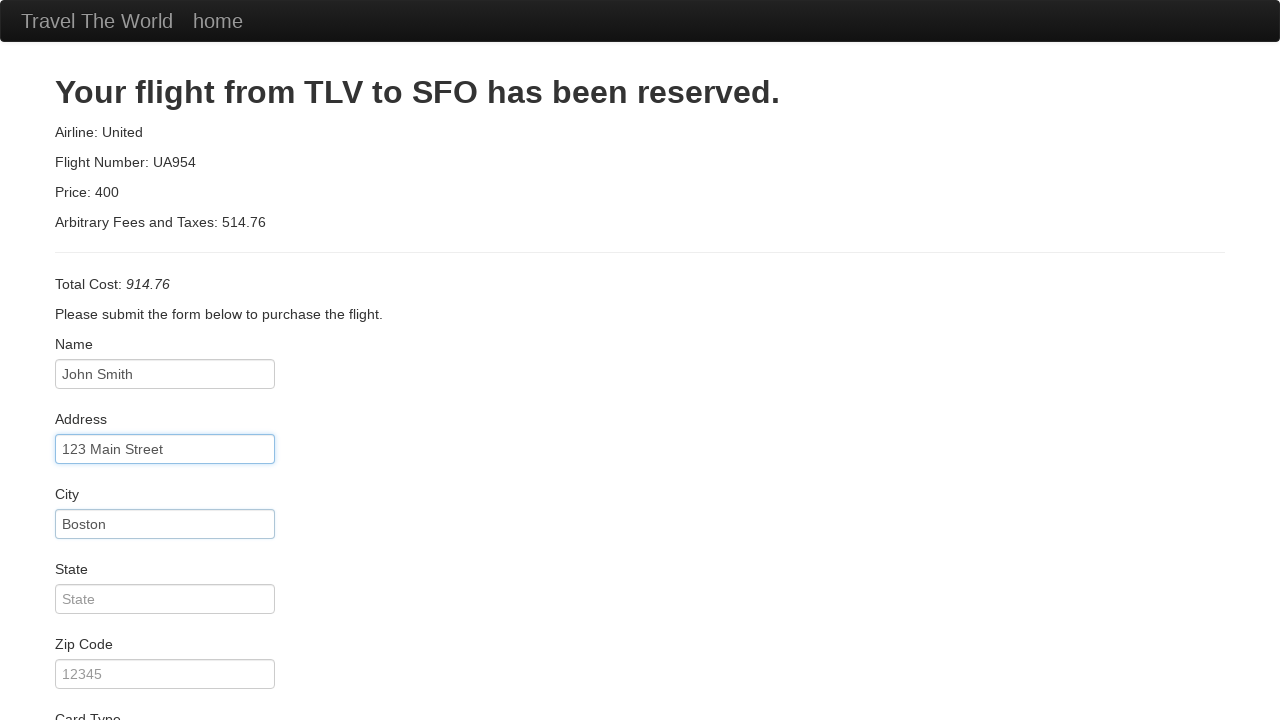

Entered passenger state: Massachusetts on input[name='state']
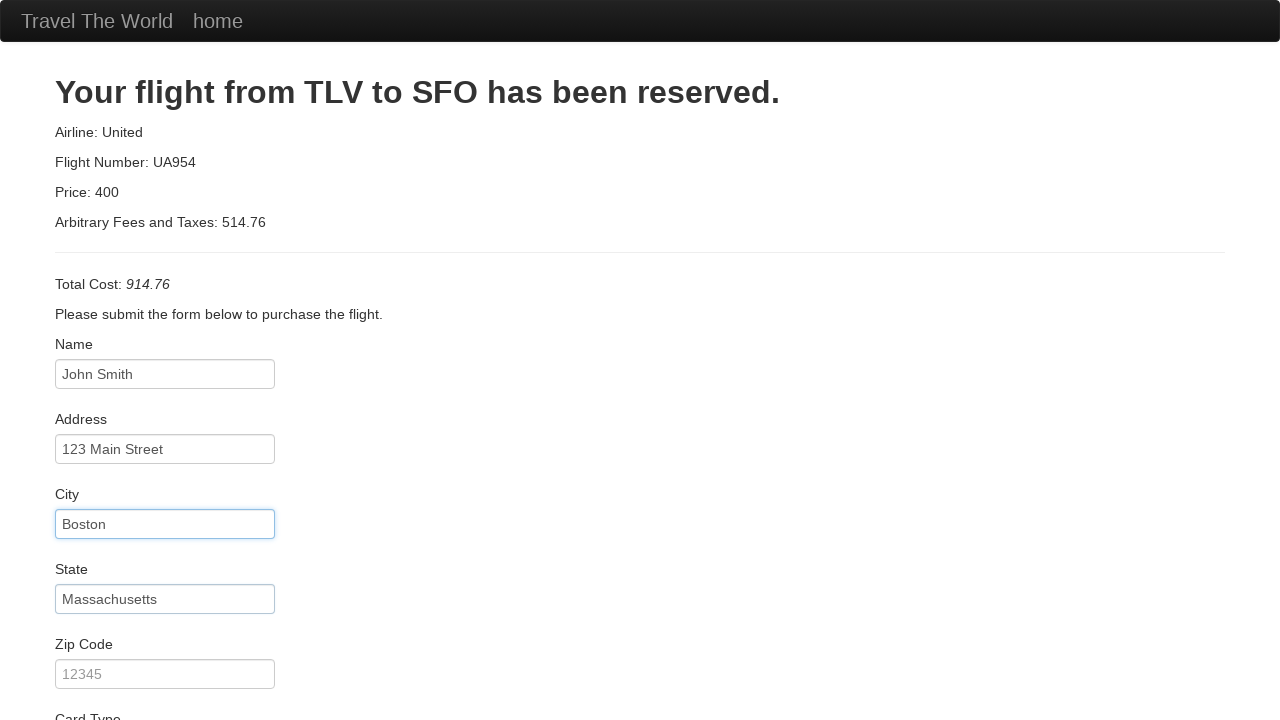

Entered passenger zip code: 02134 on input[name='zipCode']
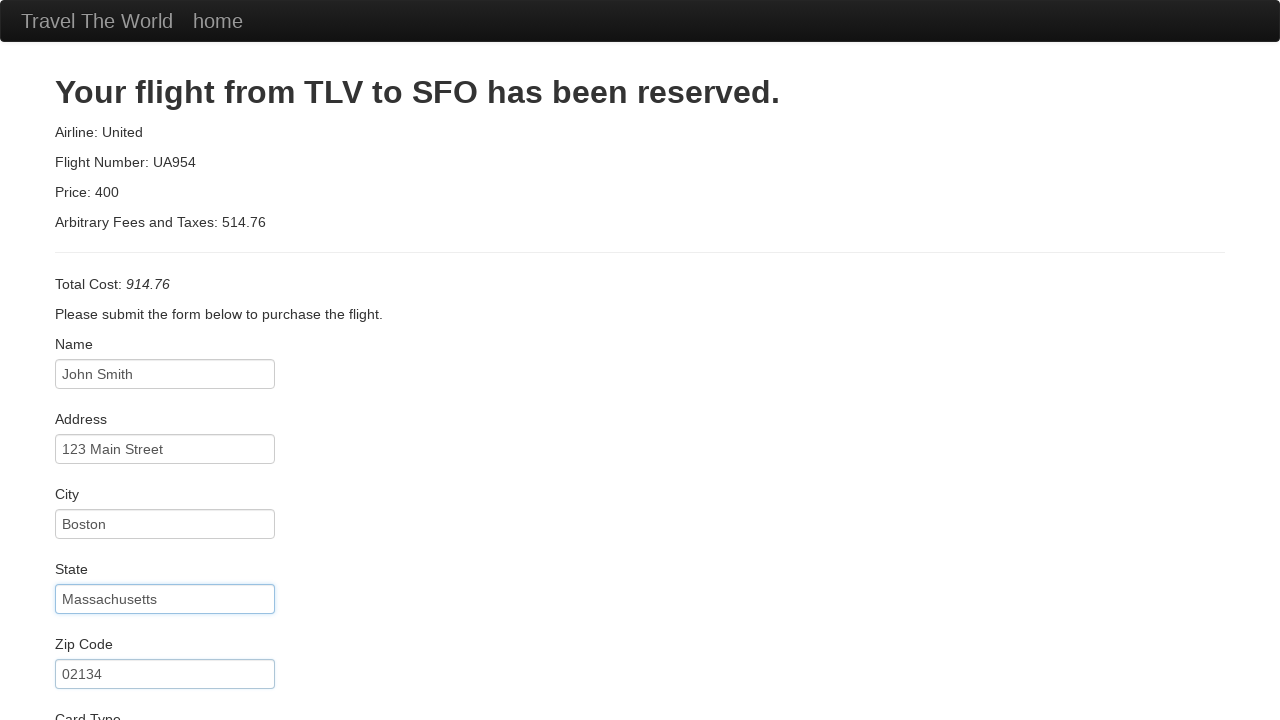

Entered credit card number on input[name='creditCardNumber']
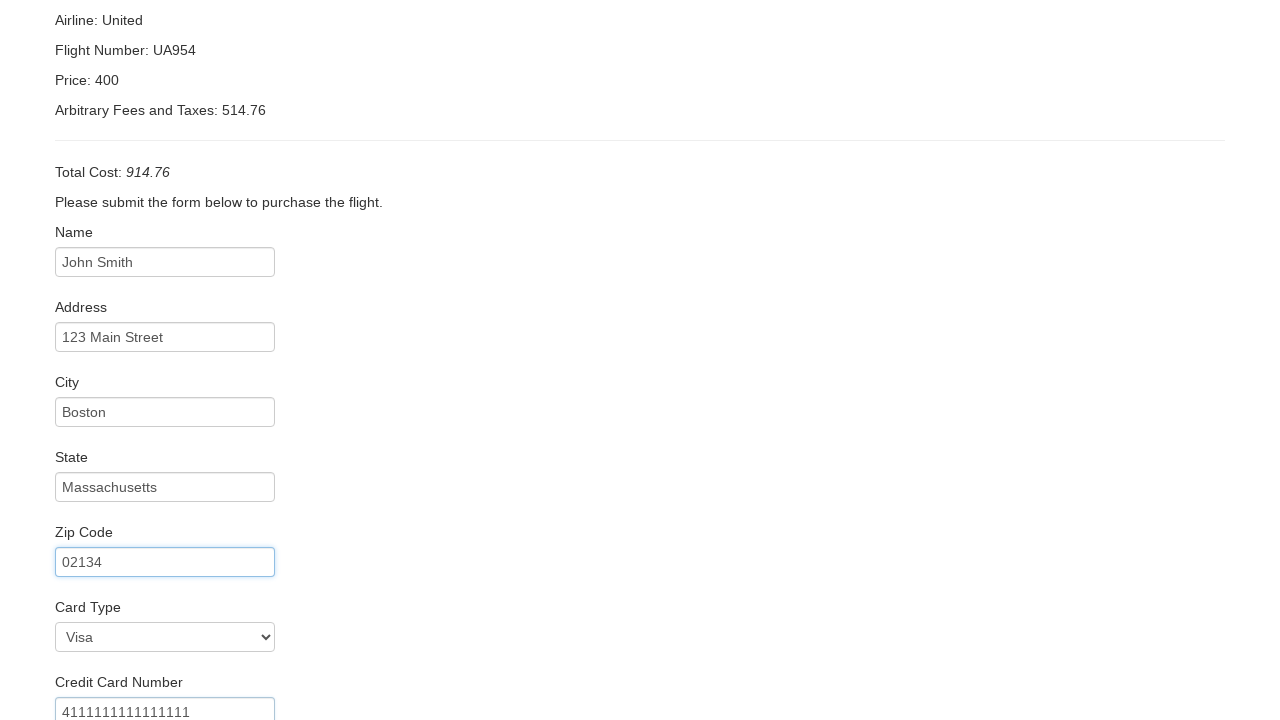

Selected American Express as card type on select[name='cardType']
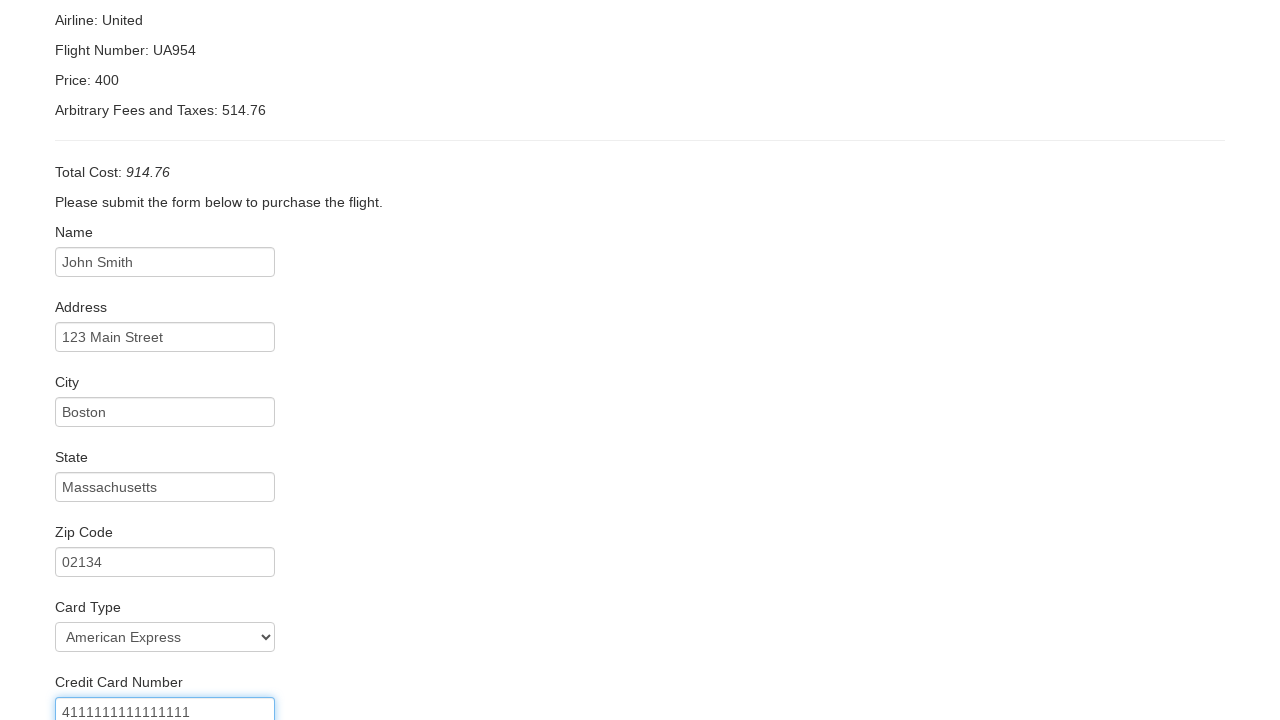

Entered credit card expiration month: 12 on input[name='creditCardMonth']
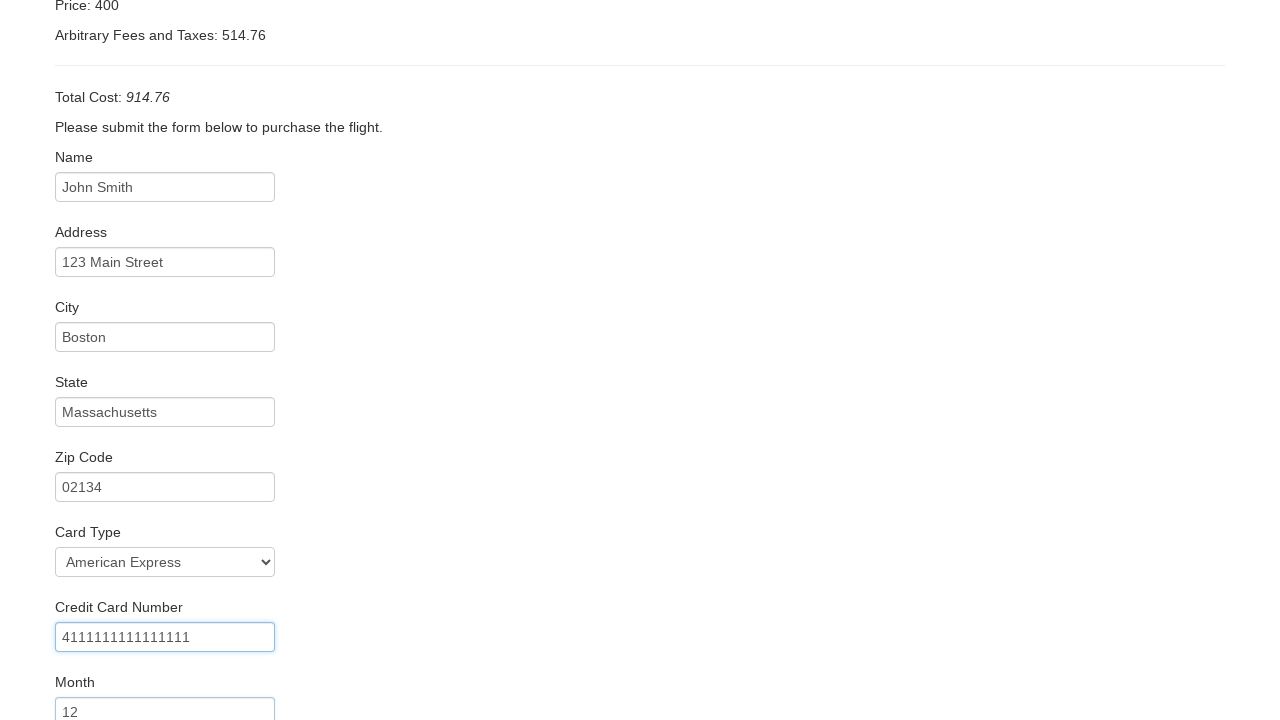

Entered credit card expiration year: 2025 on input[name='creditCardYear']
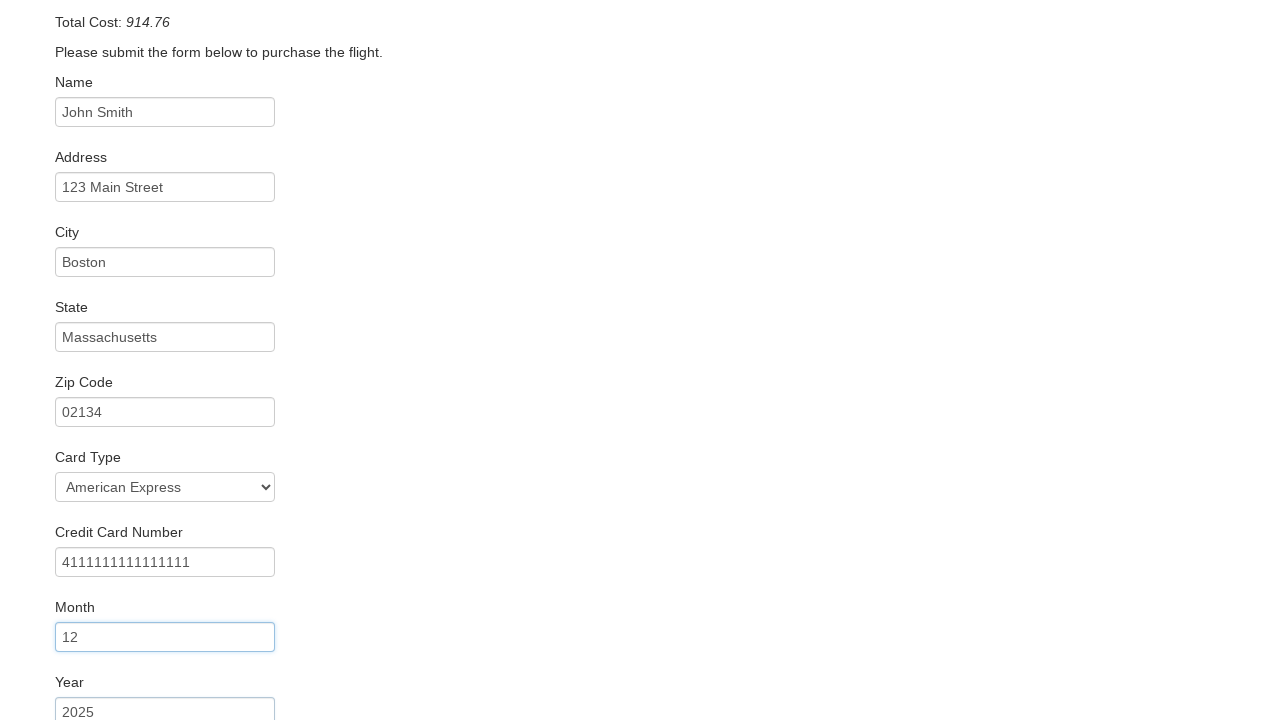

Entered name on card: John Smith on input[name='nameOnCard']
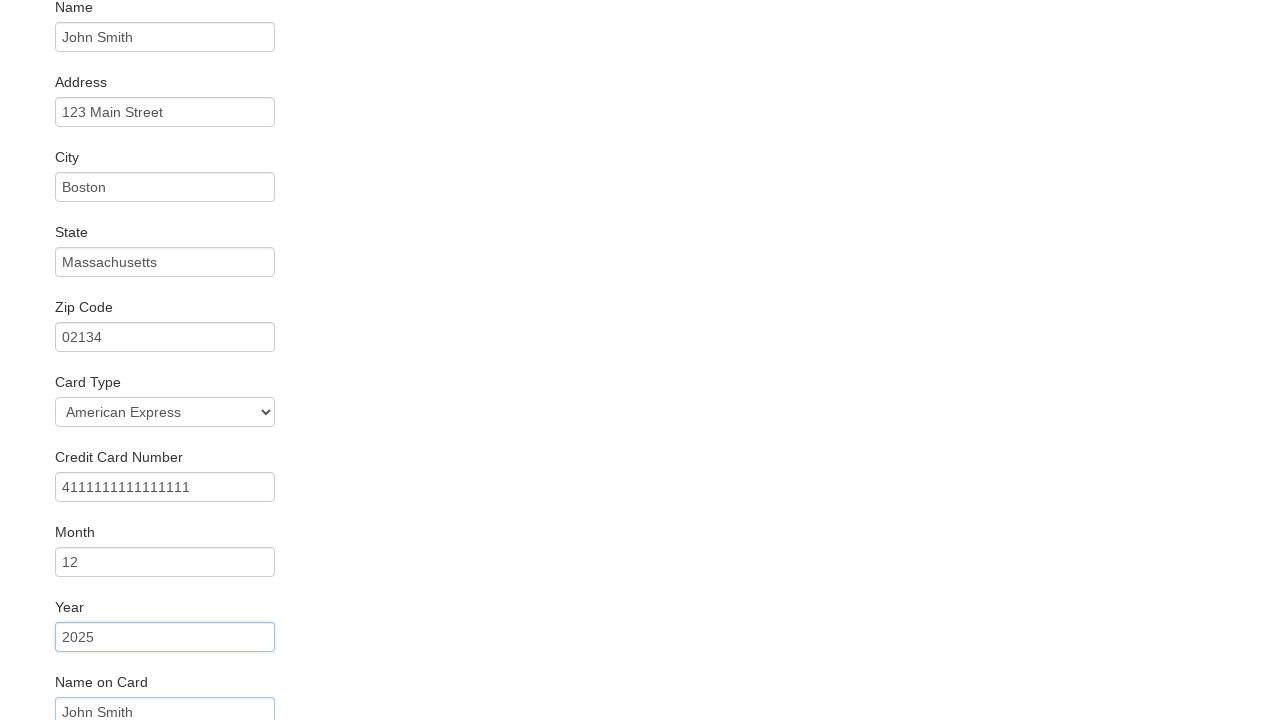

Checked remember me checkbox at (62, 656) on input[name='rememberMe']
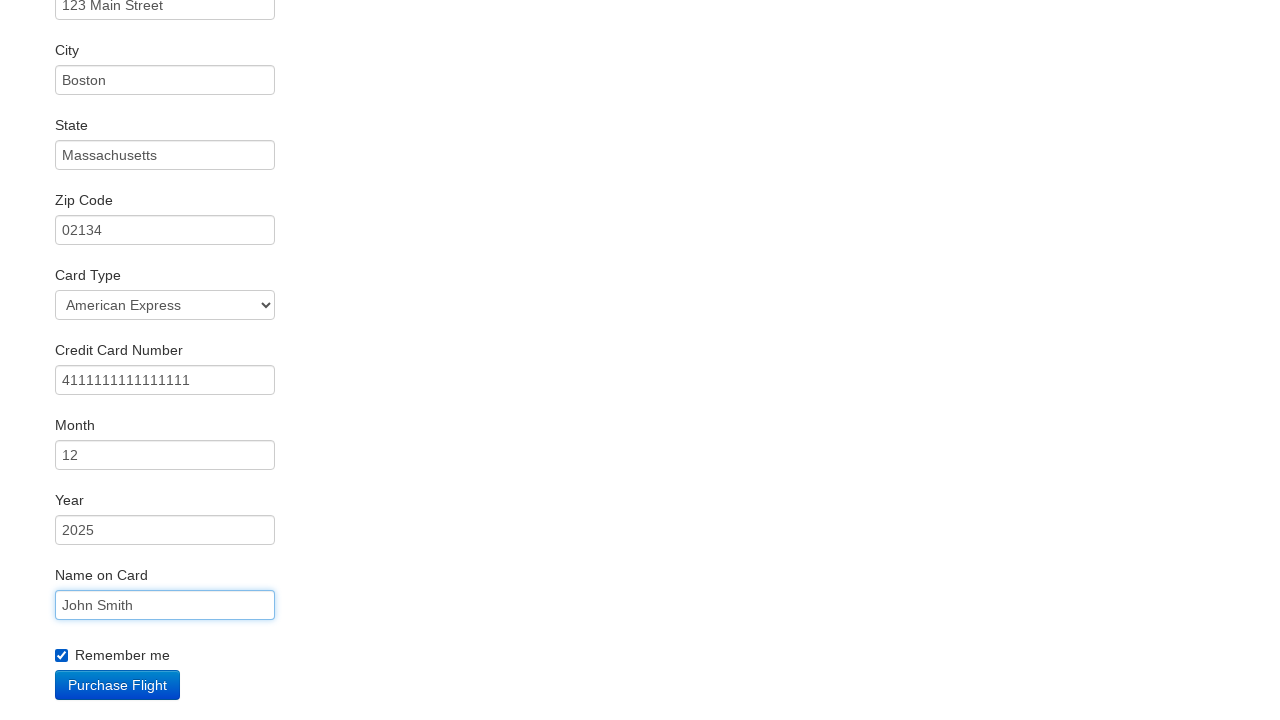

Clicked purchase flight button to complete booking at (118, 685) on xpath=/html/body/div[2]/form/div[11]/div/input
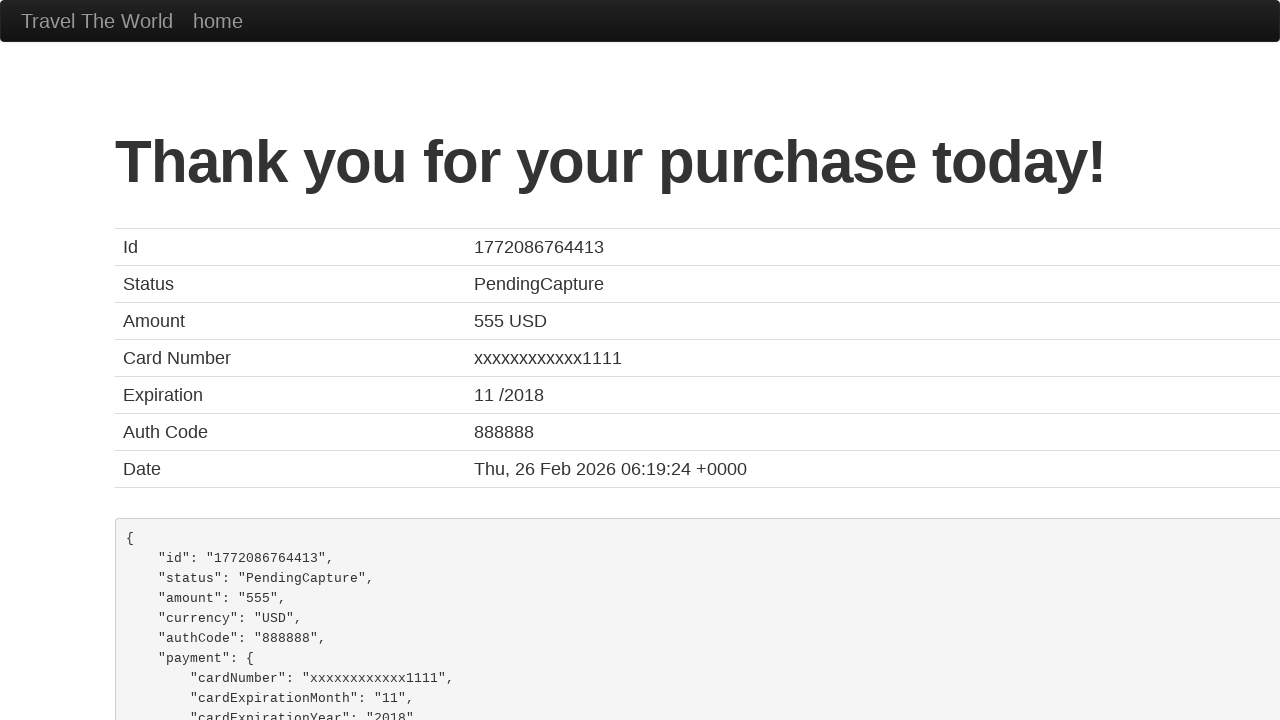

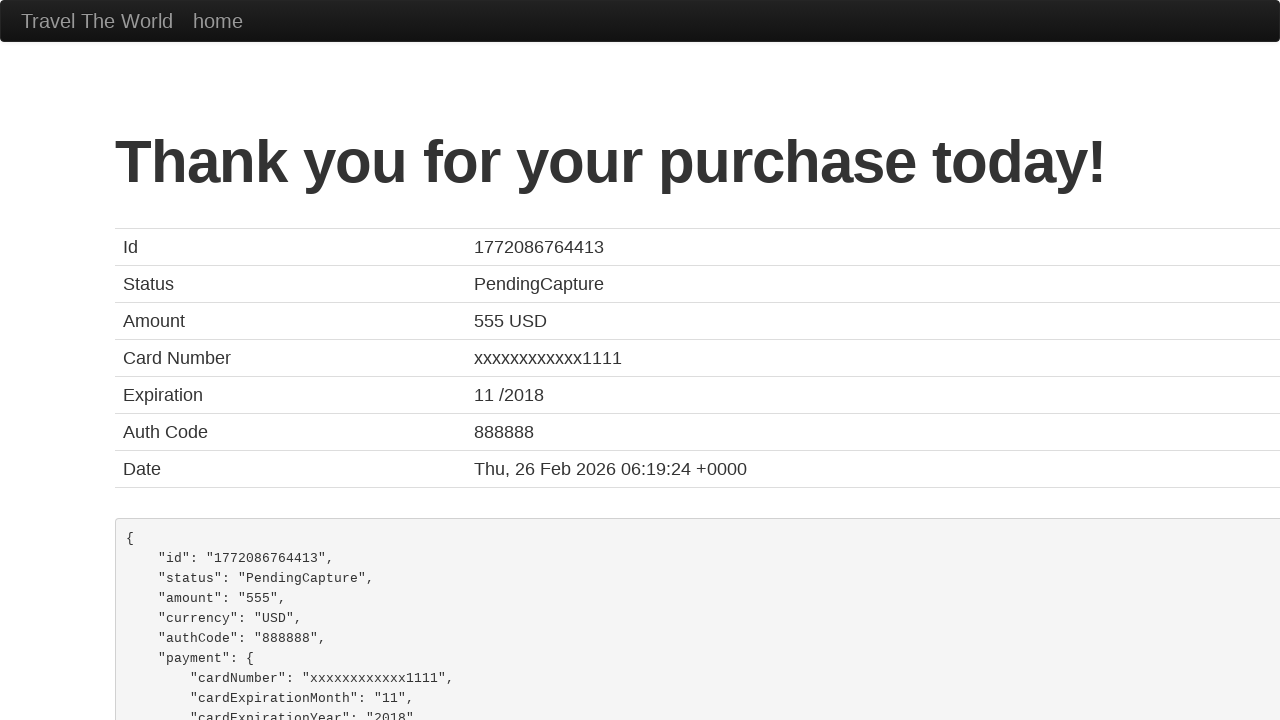